Tests dropdown selection by iterating through and selecting multiple options

Starting URL: https://rahulshettyacademy.com/AutomationPractice/

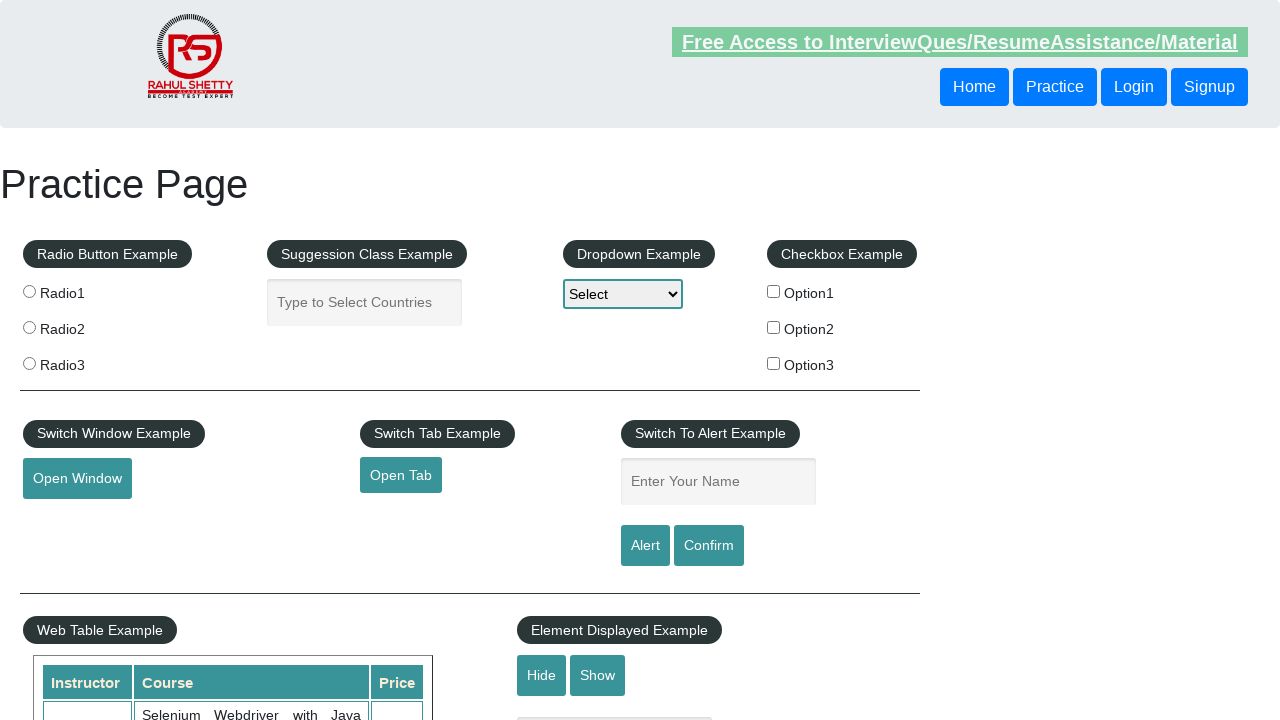

Selected dropdown option at index 2 on select
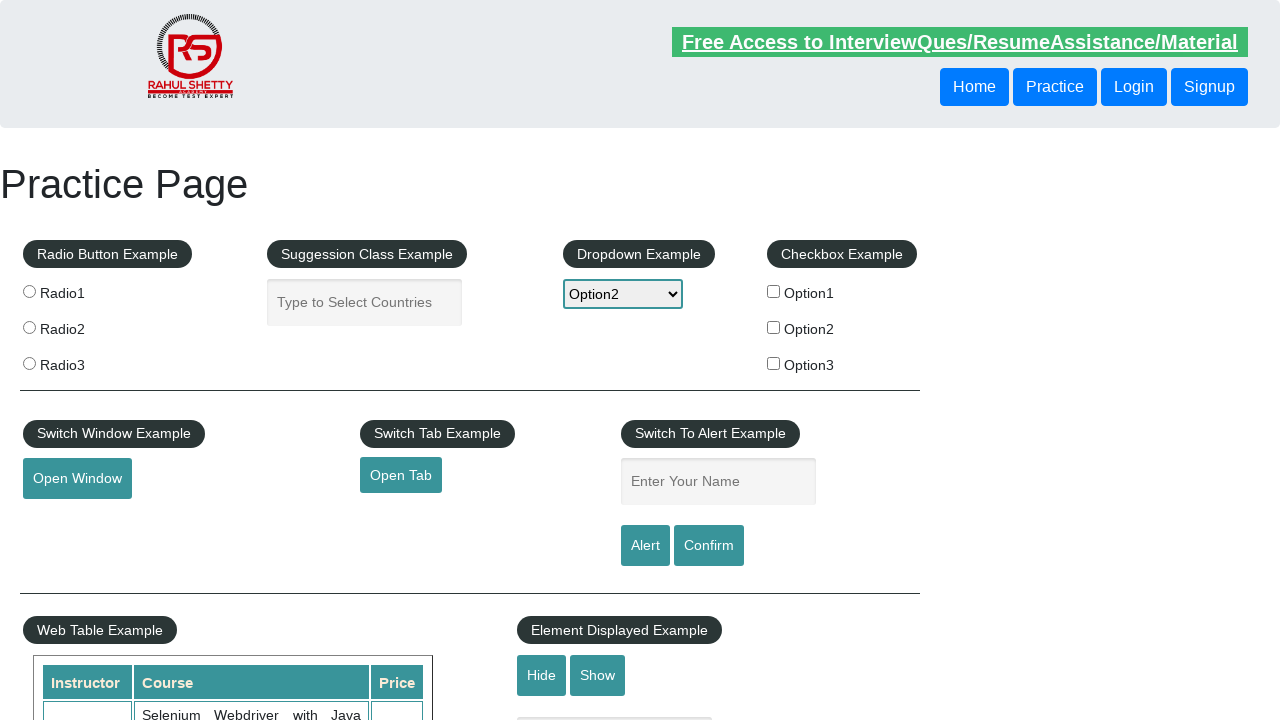

Selected dropdown option at index 3 on select
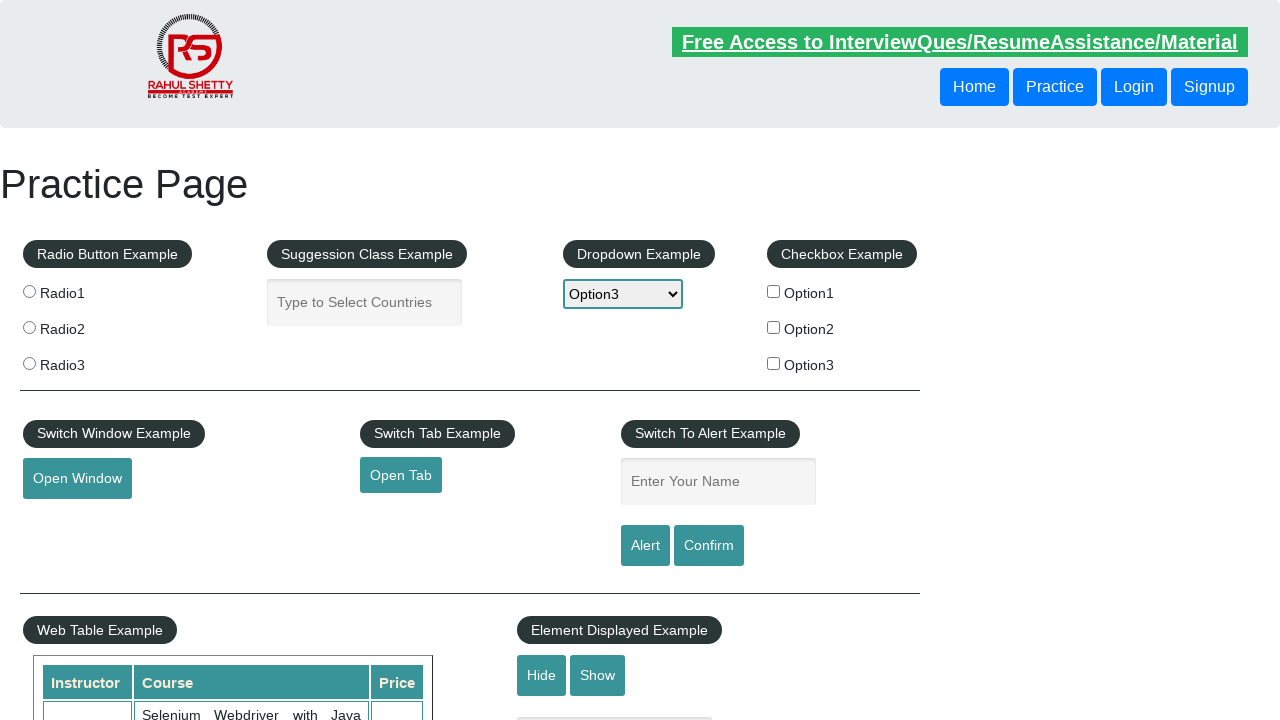

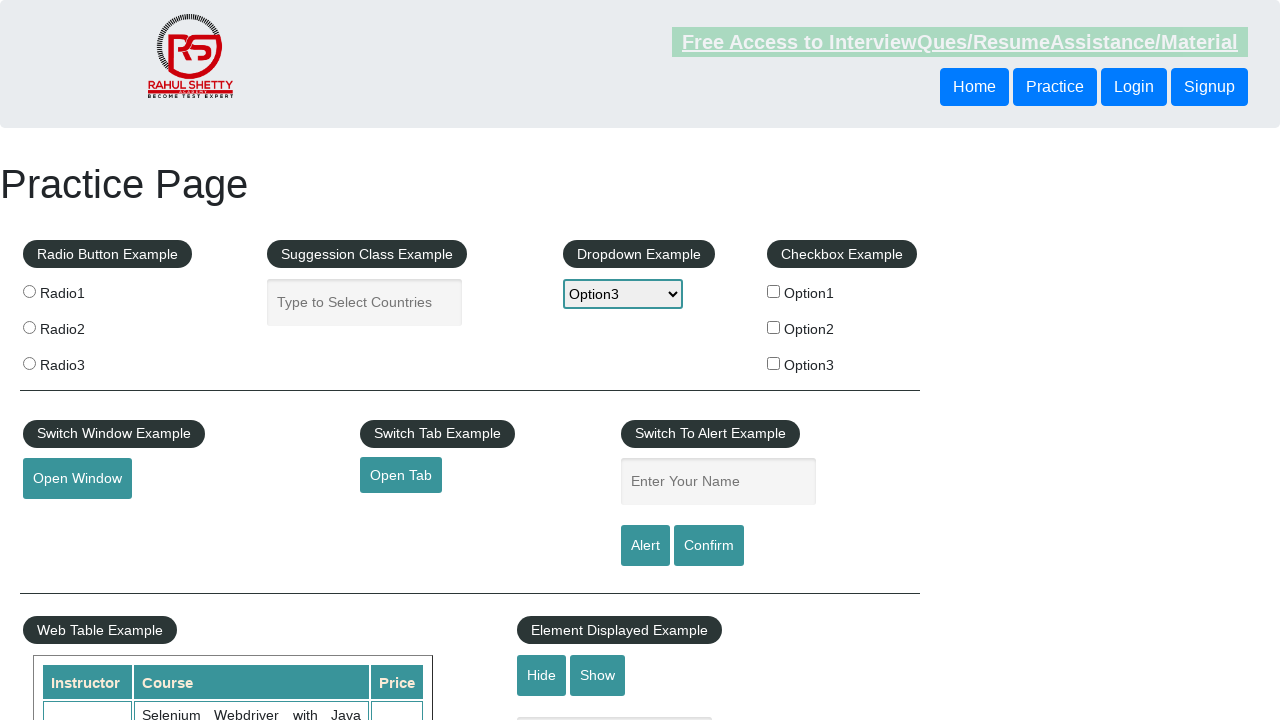